Verifies that the page title matches the expected CRM software title

Starting URL: https://classic.freecrm.com/index.html

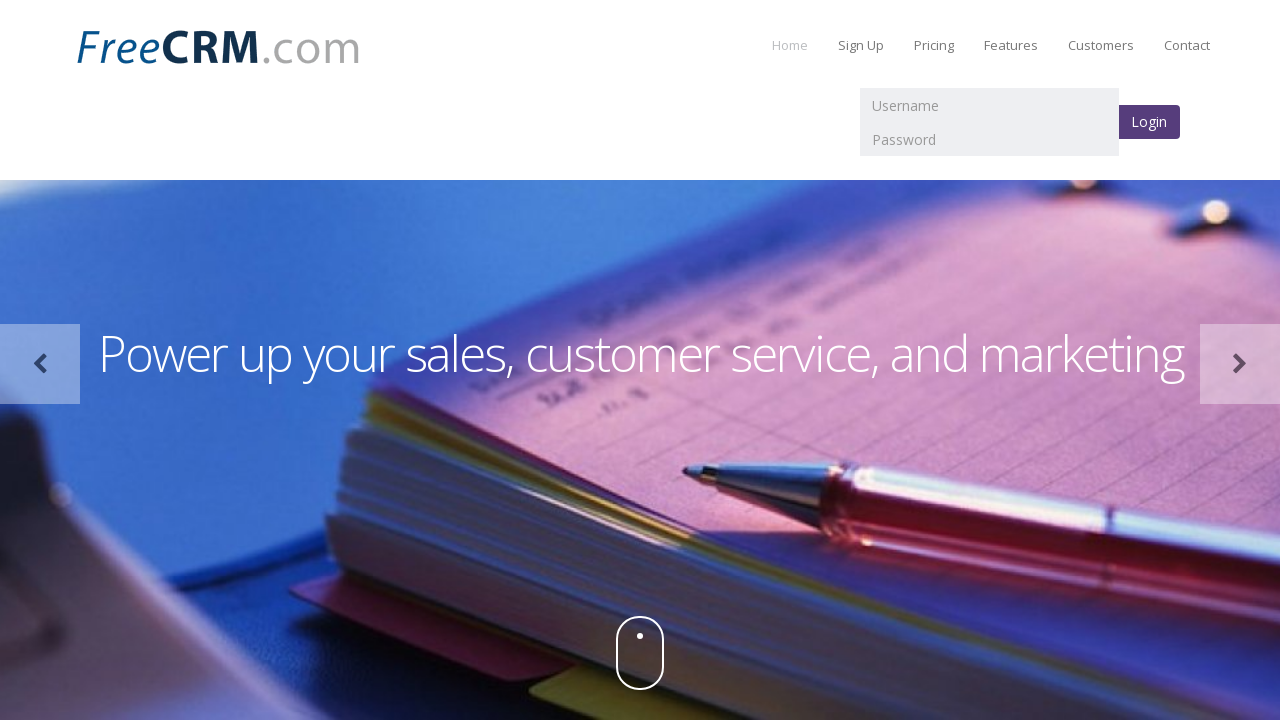

Navigated to Free CRM homepage
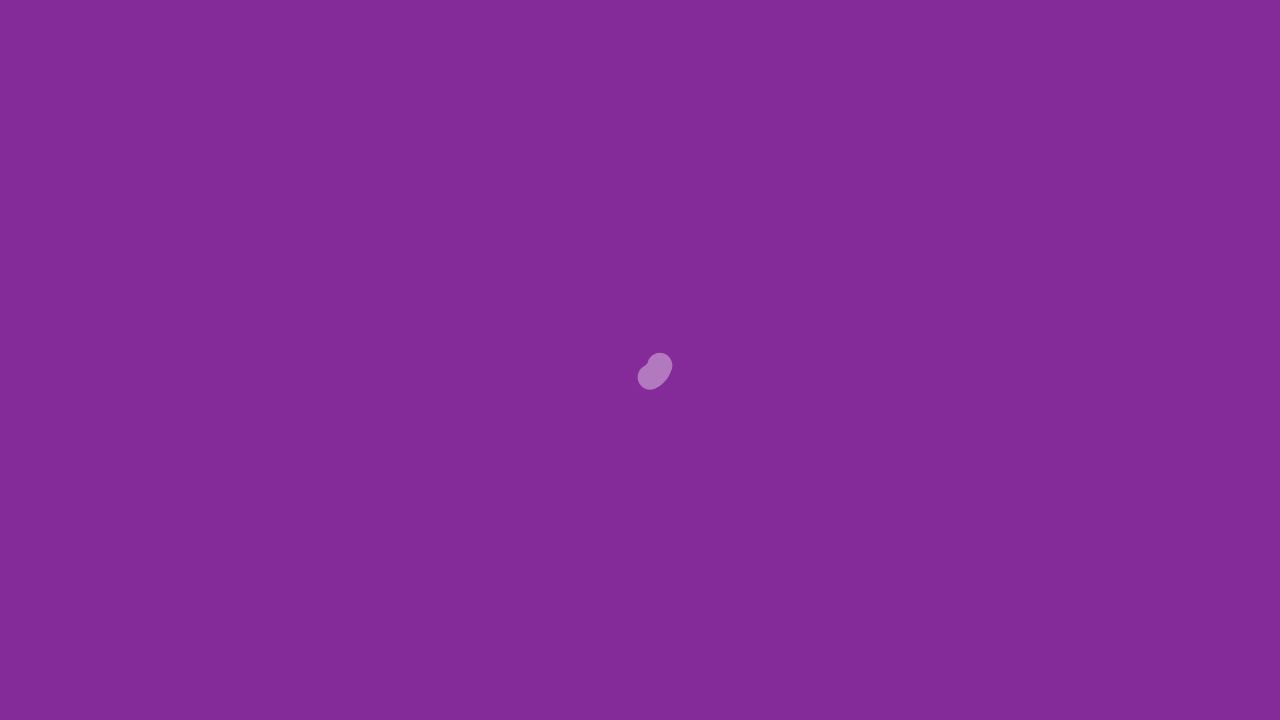

Retrieved page title: Free CRM software for customer relationship management, sales, and support.
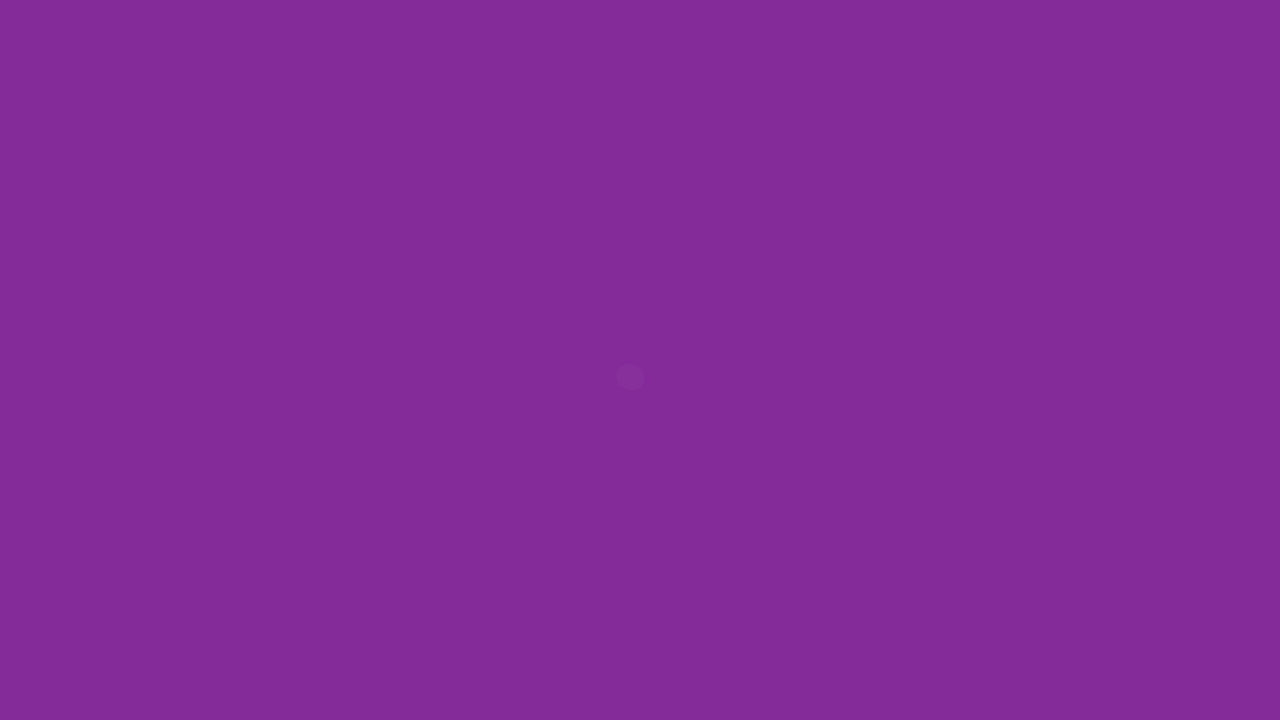

Verified page title matches expected CRM software title
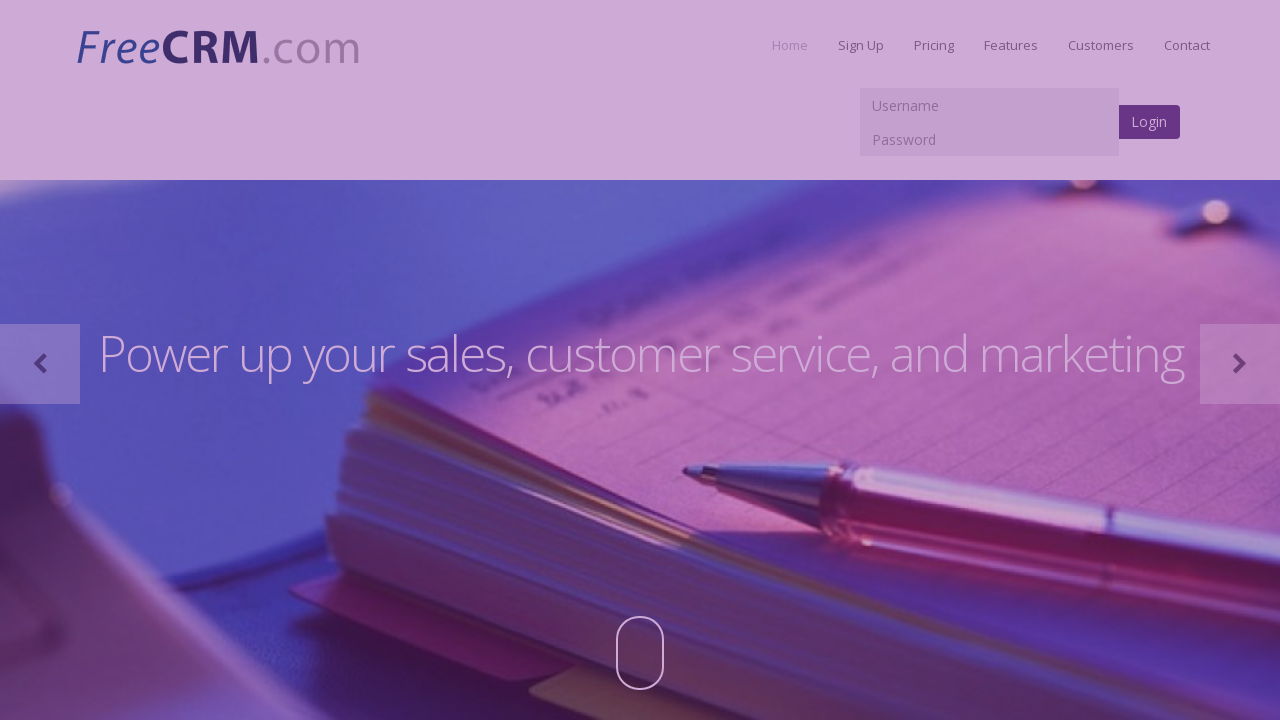

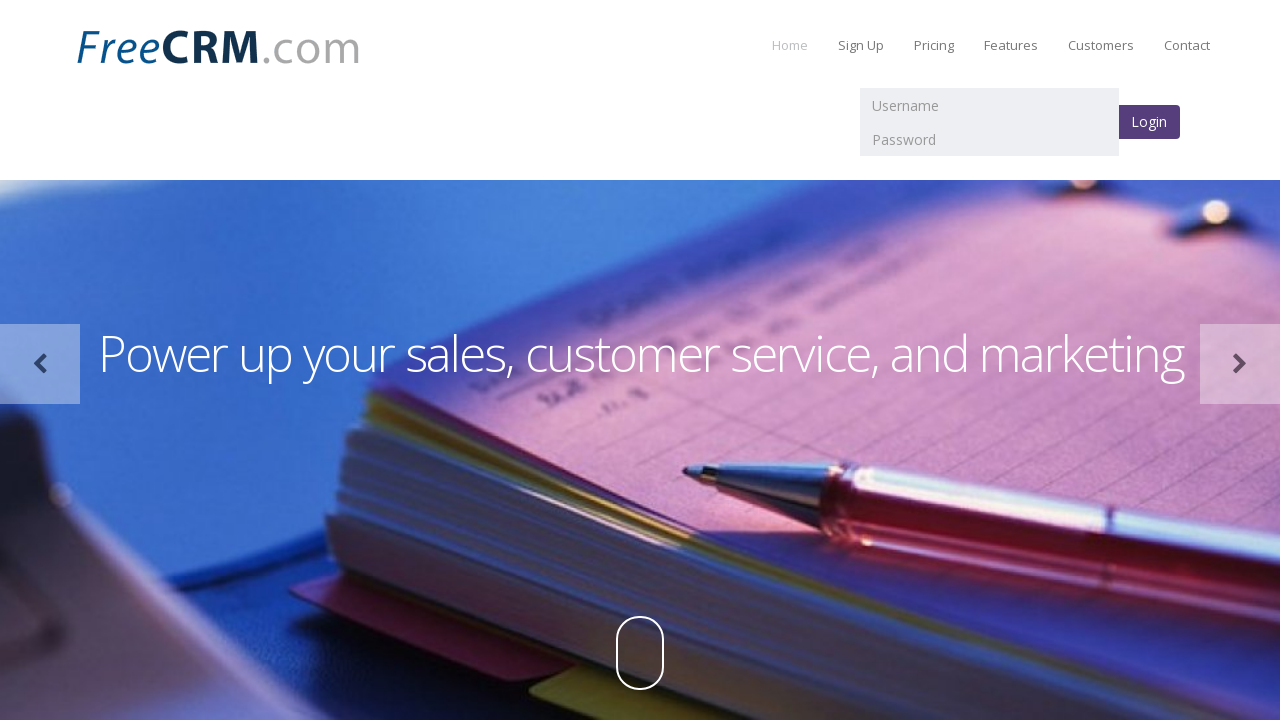